Navigates to the MyStocks Kenya live stock market page and waits for the page content to load

Starting URL: https://live.mystocks.co.ke

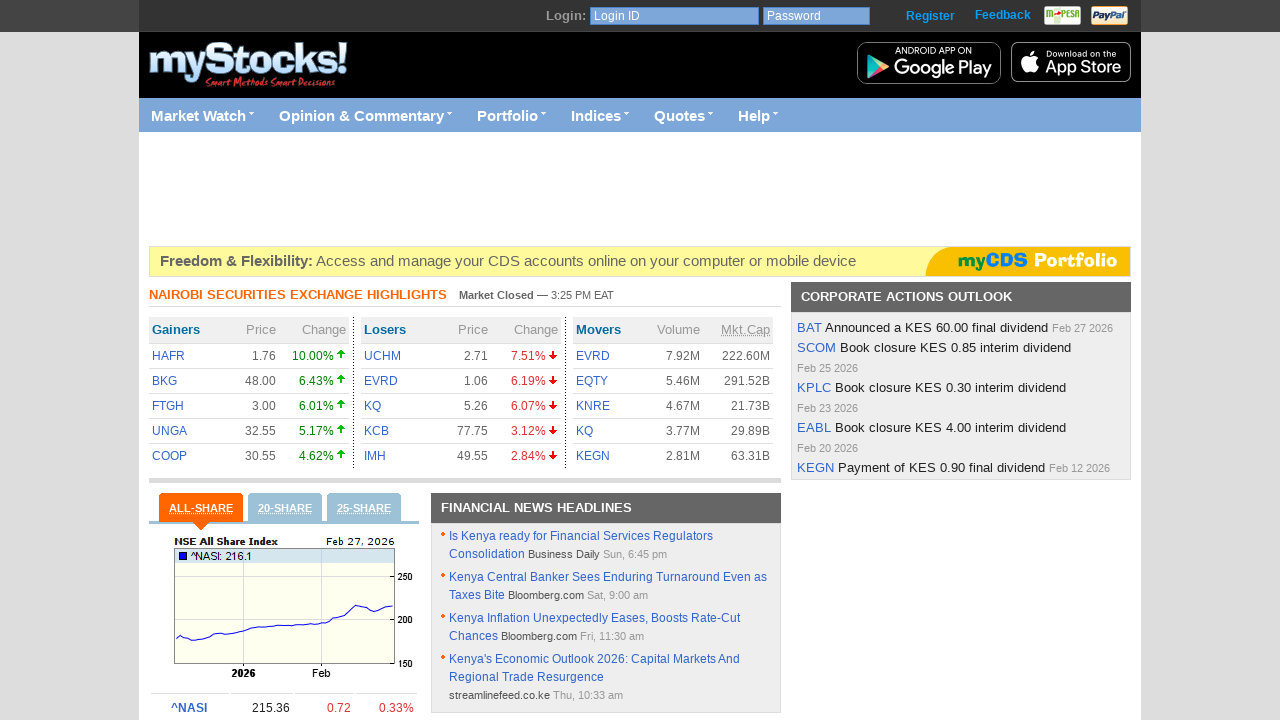

Navigated to MyStocks Kenya live stock market page
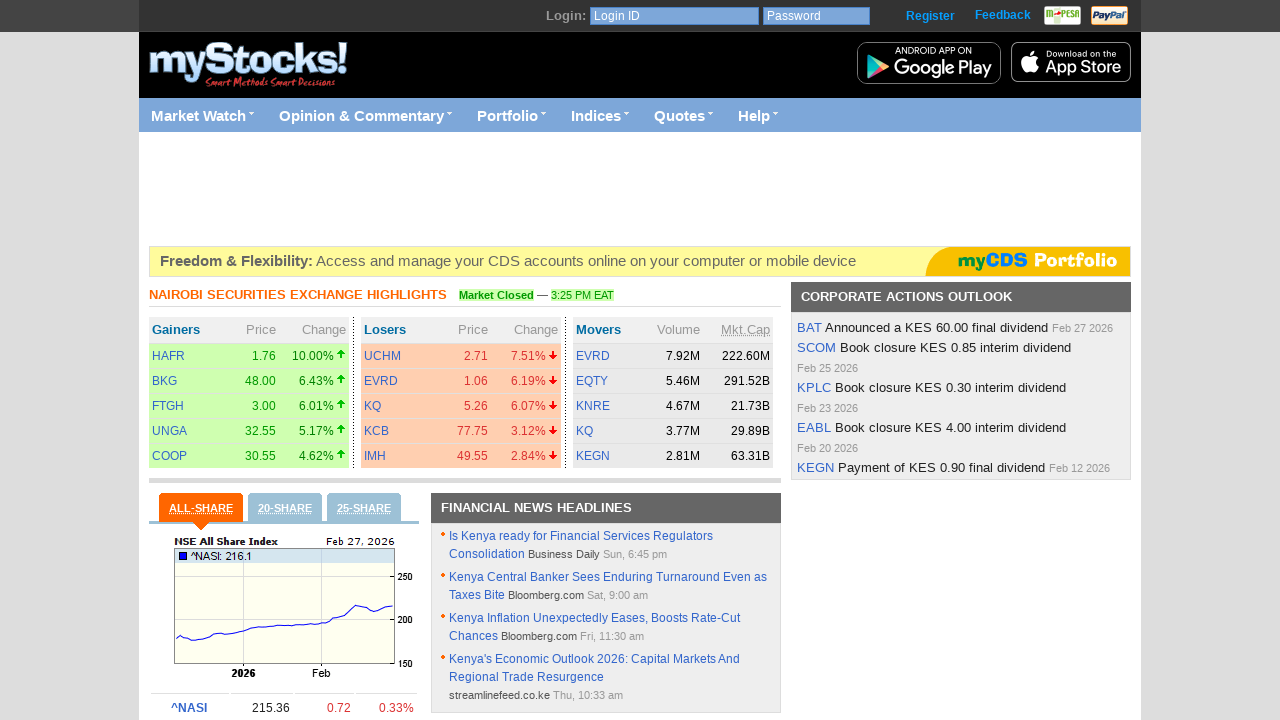

Page DOM content loaded
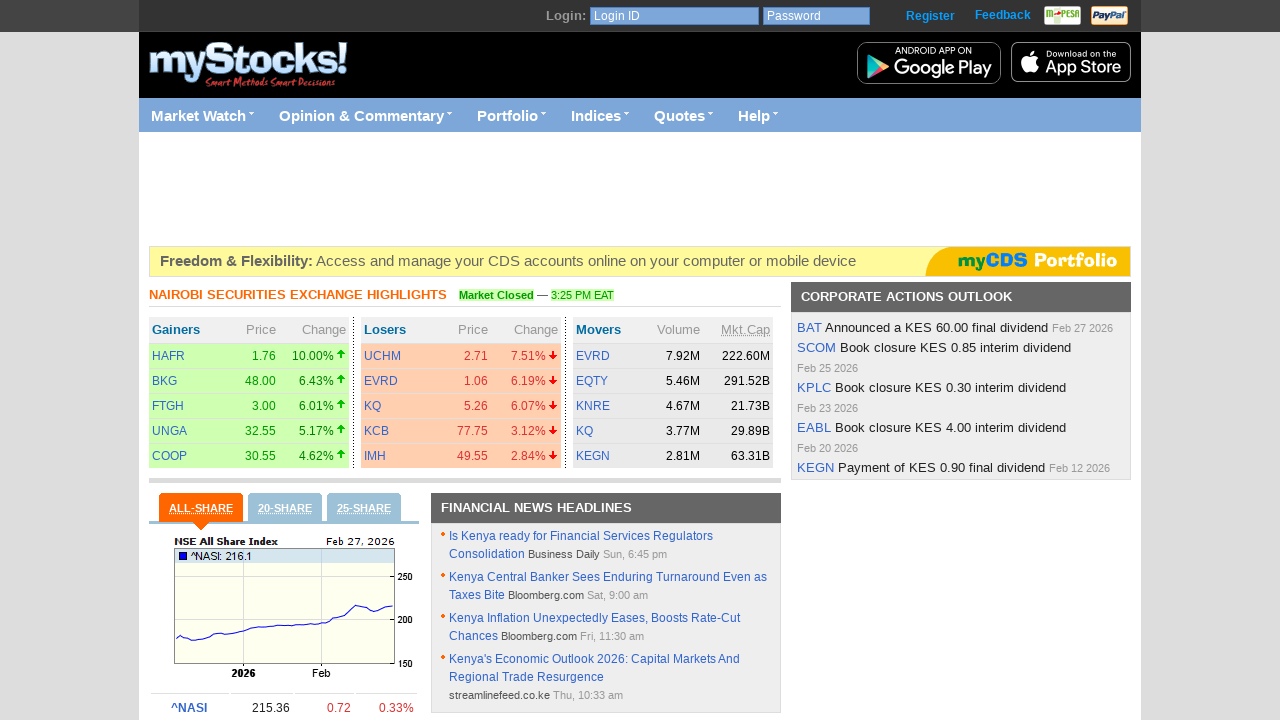

Body element loaded, page content is ready
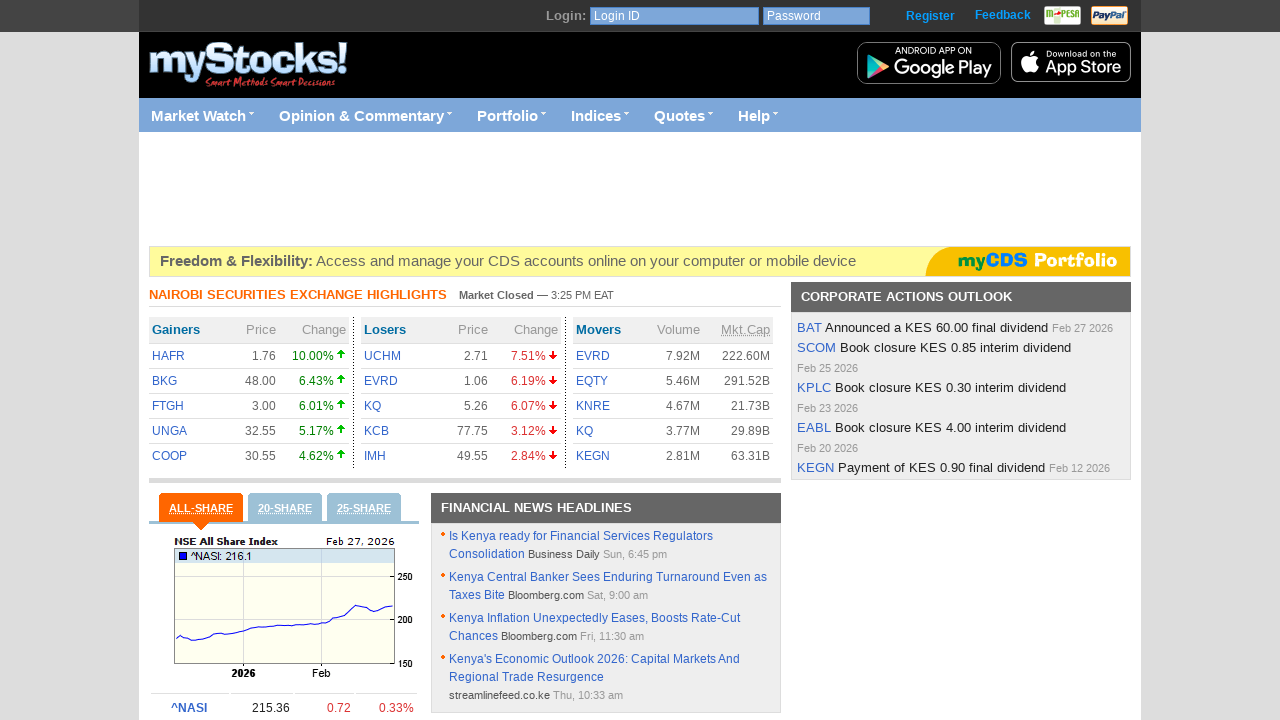

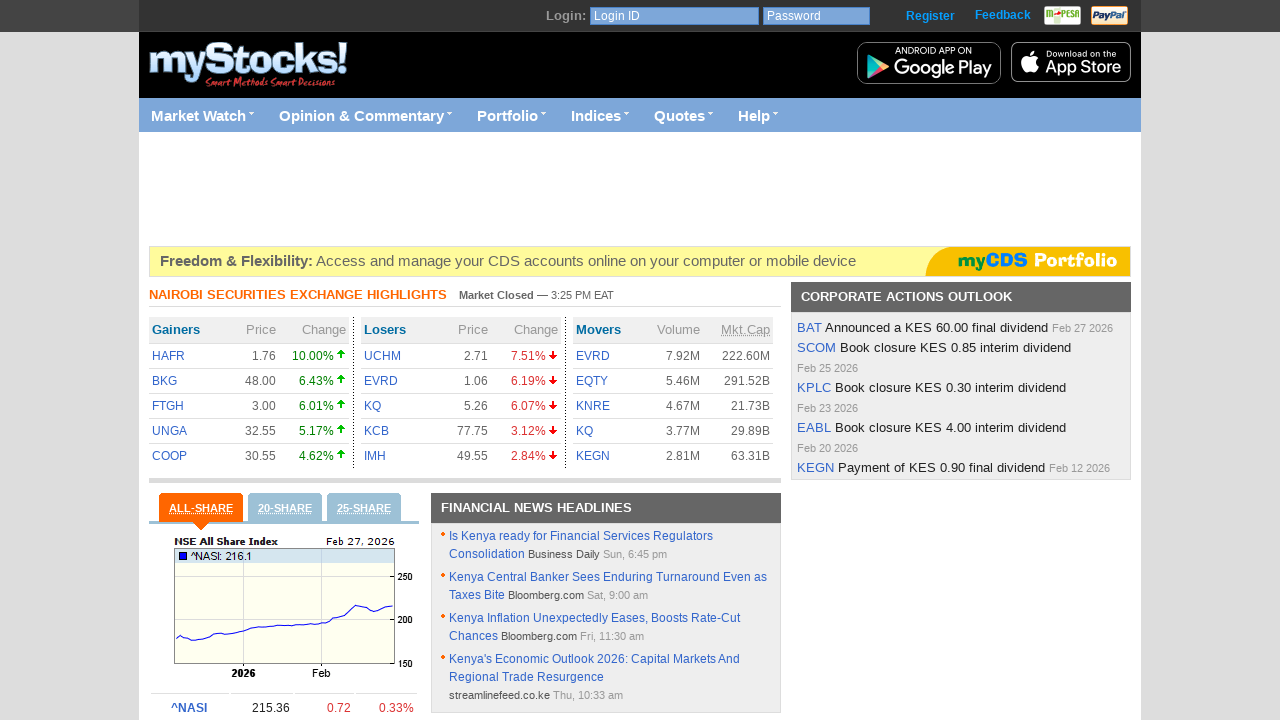